Tests form validation by submitting without selecting areas of interest, expecting an error alert

Starting URL: https://igorsmasc.github.io/fomulario_cadastro_selenium/

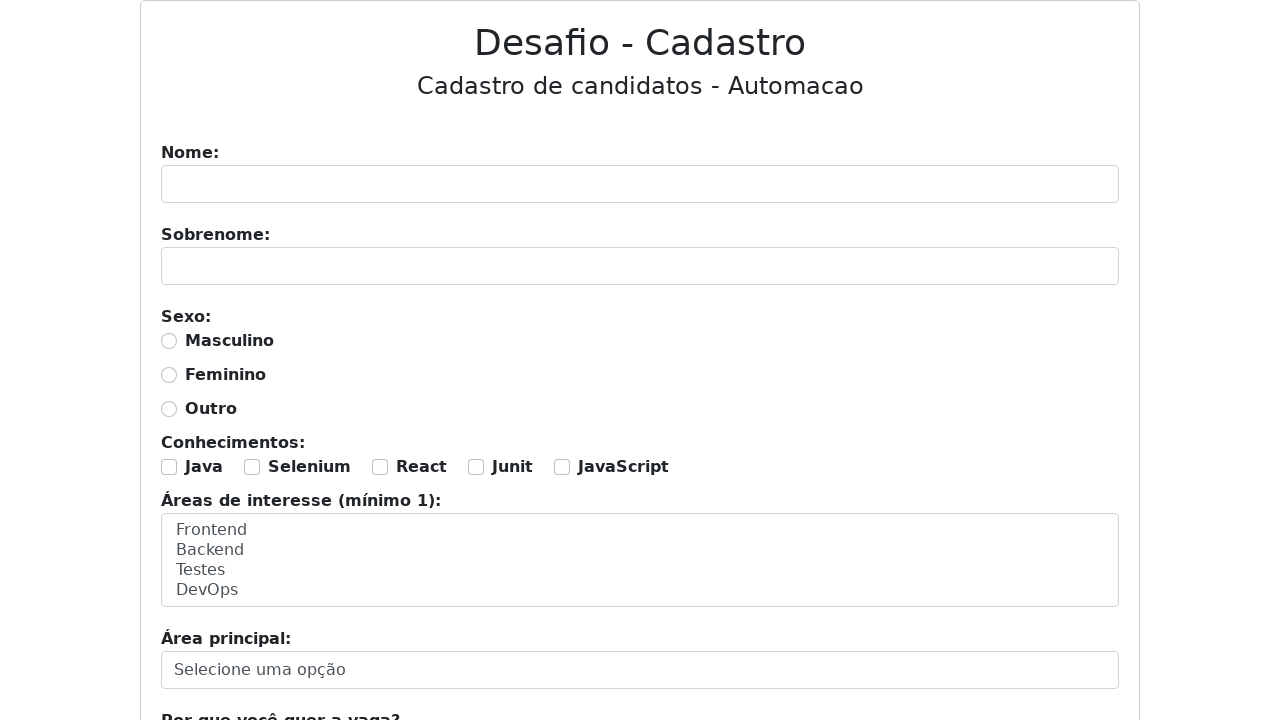

Filled nome field with 'Hamilcar' on #nome
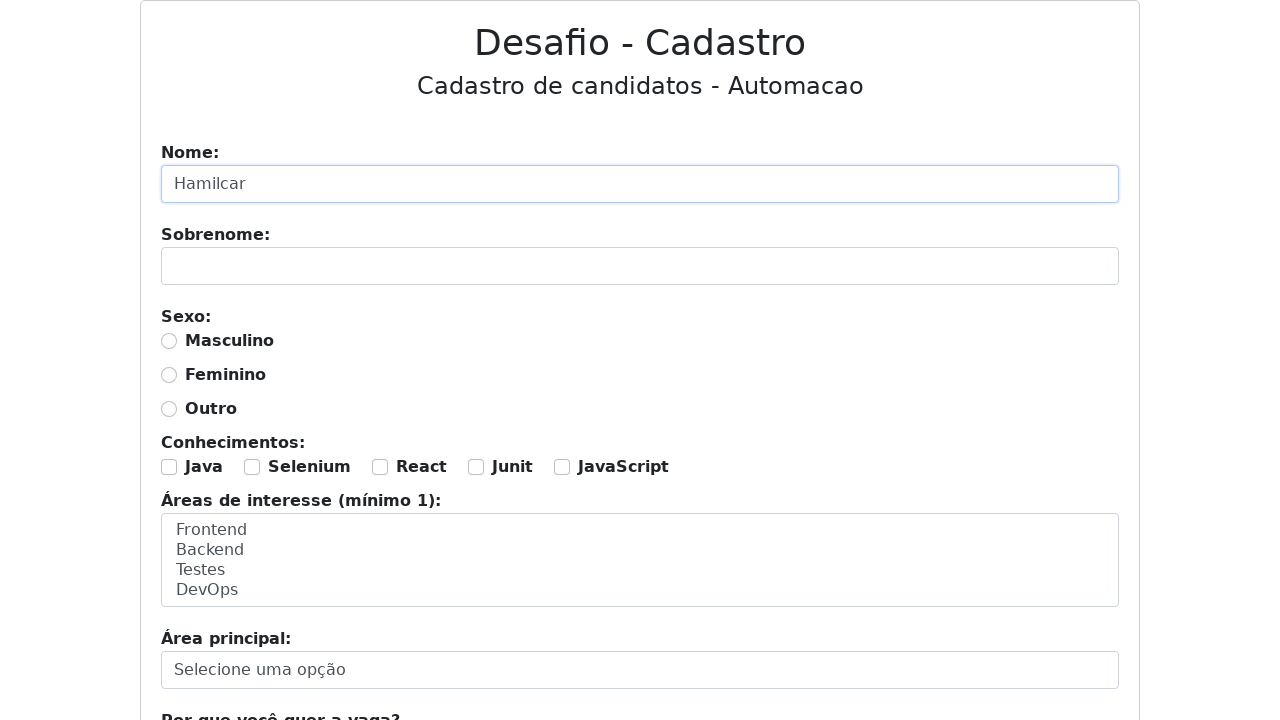

Filled sobrenome field with 'Tortora da Silva' on #sobrenome
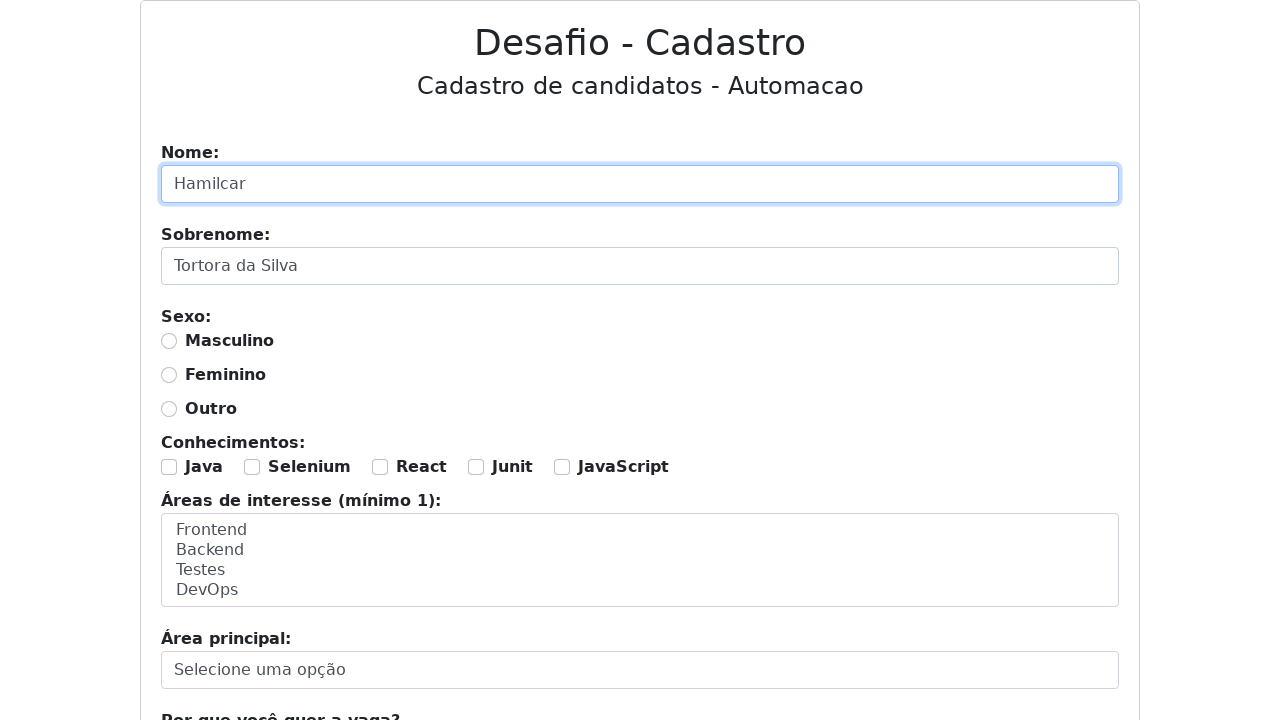

Selected masculino gender option at (169, 341) on #masculino
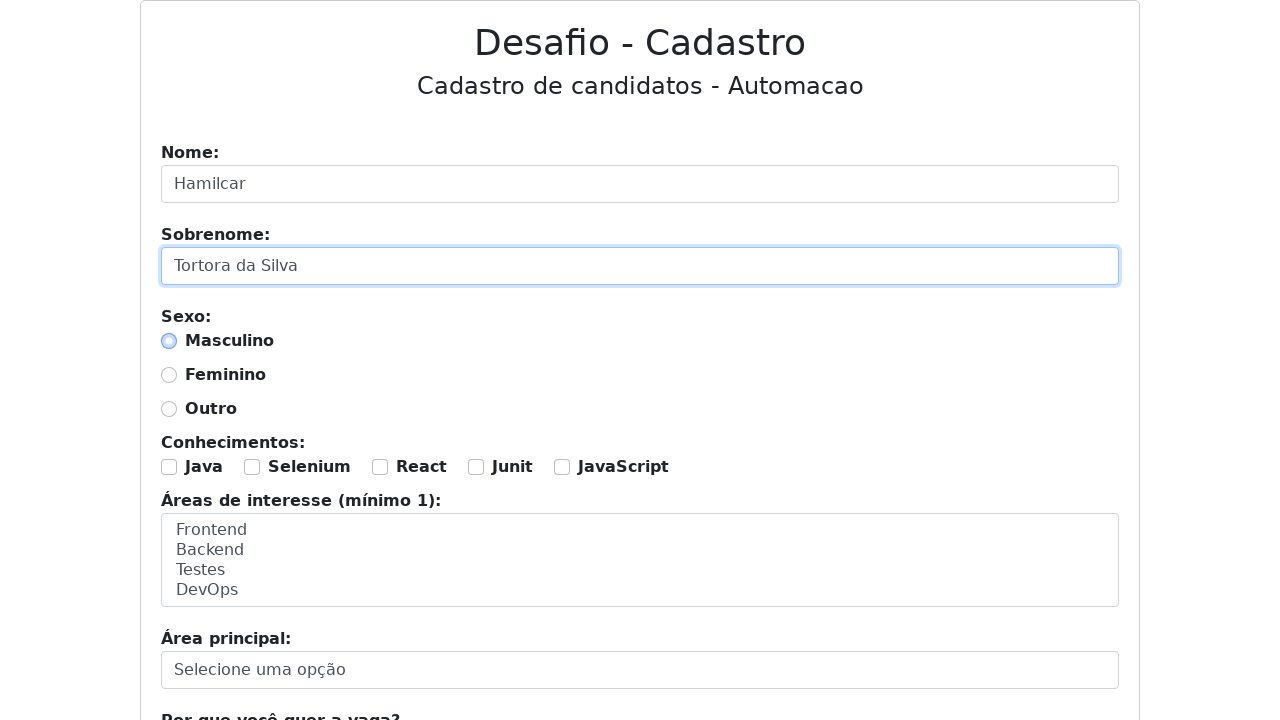

Selected Java technology at (169, 467) on #java
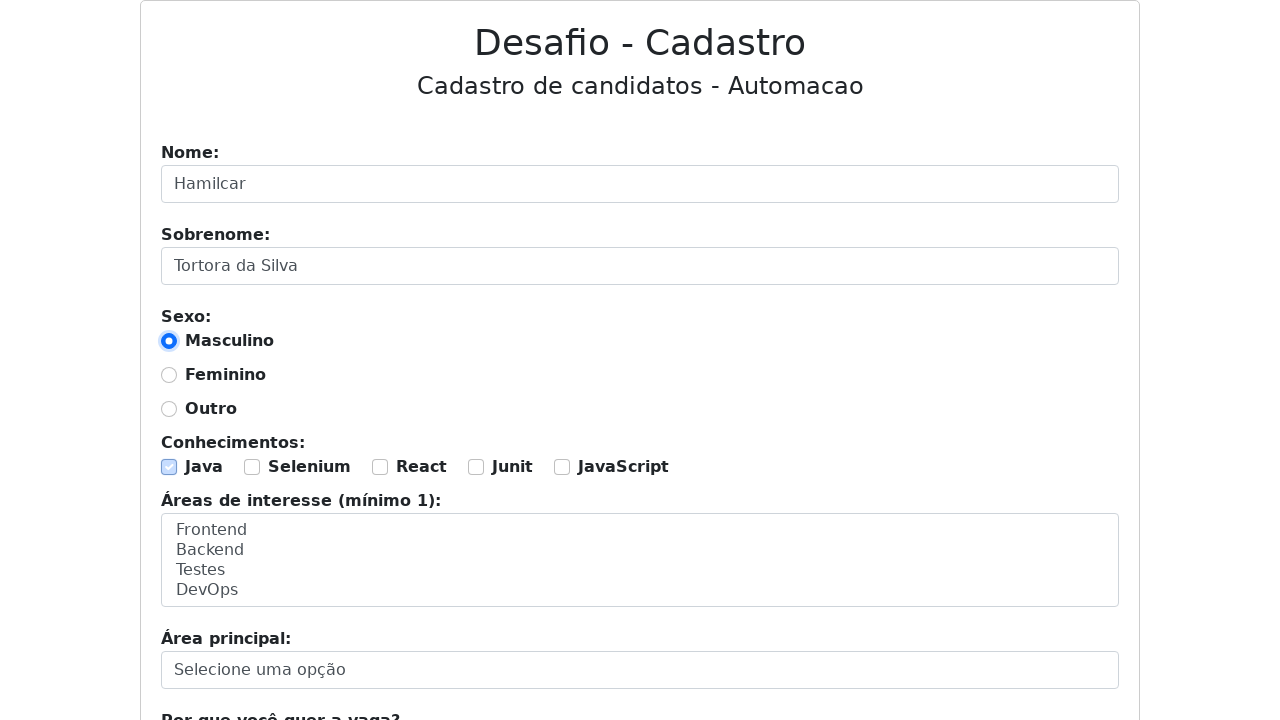

Selected Selenium technology at (252, 467) on #selenium
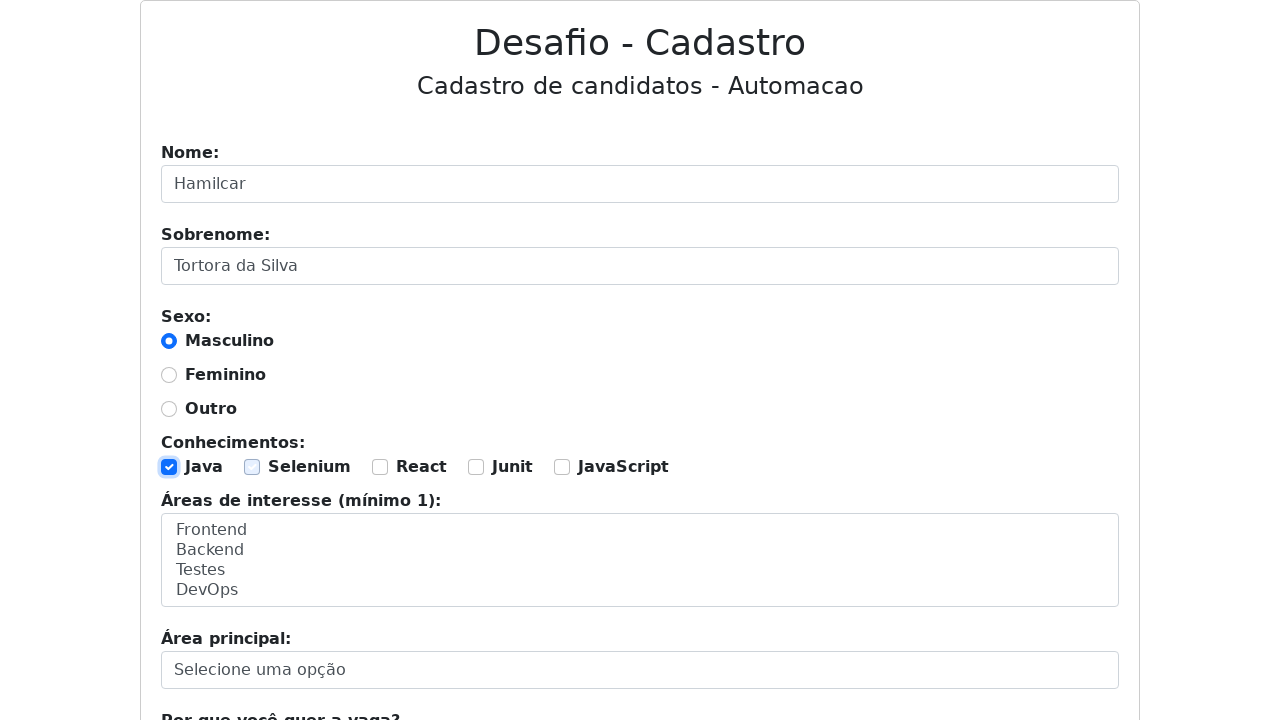

Selected 'Backend' as motivation on #motivacao
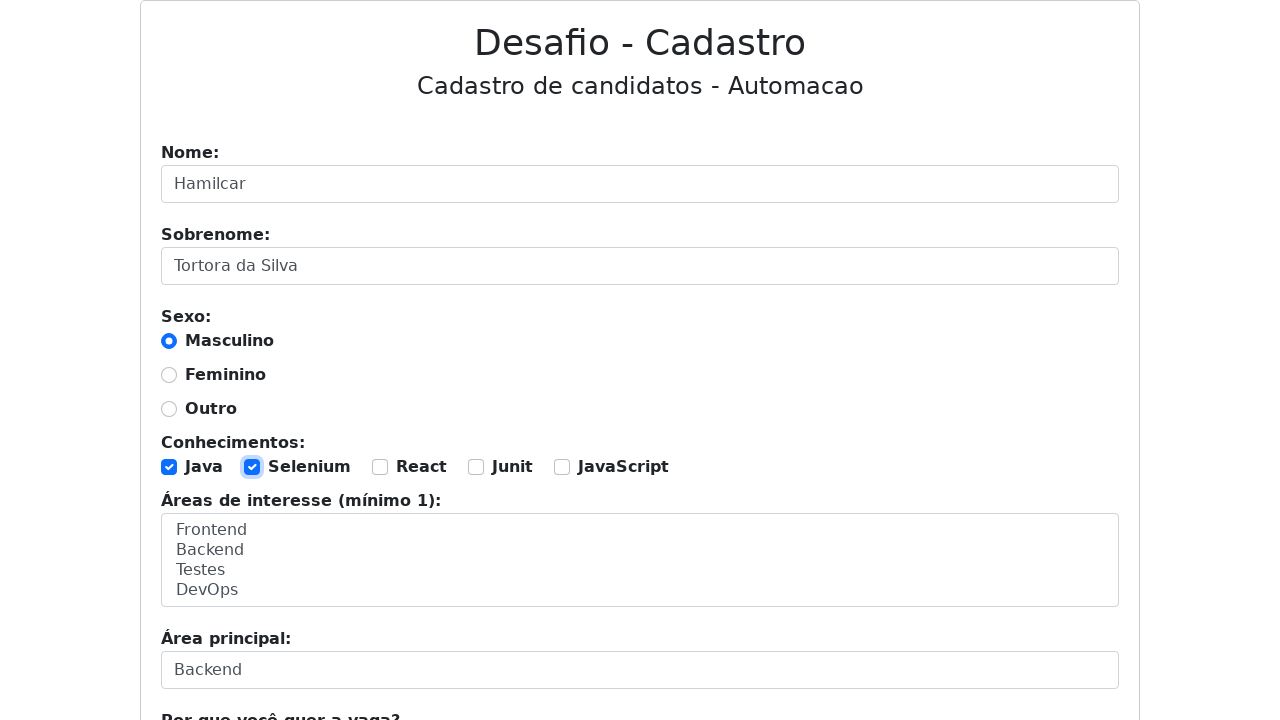

Filled porque field with motivation explanation on #porque
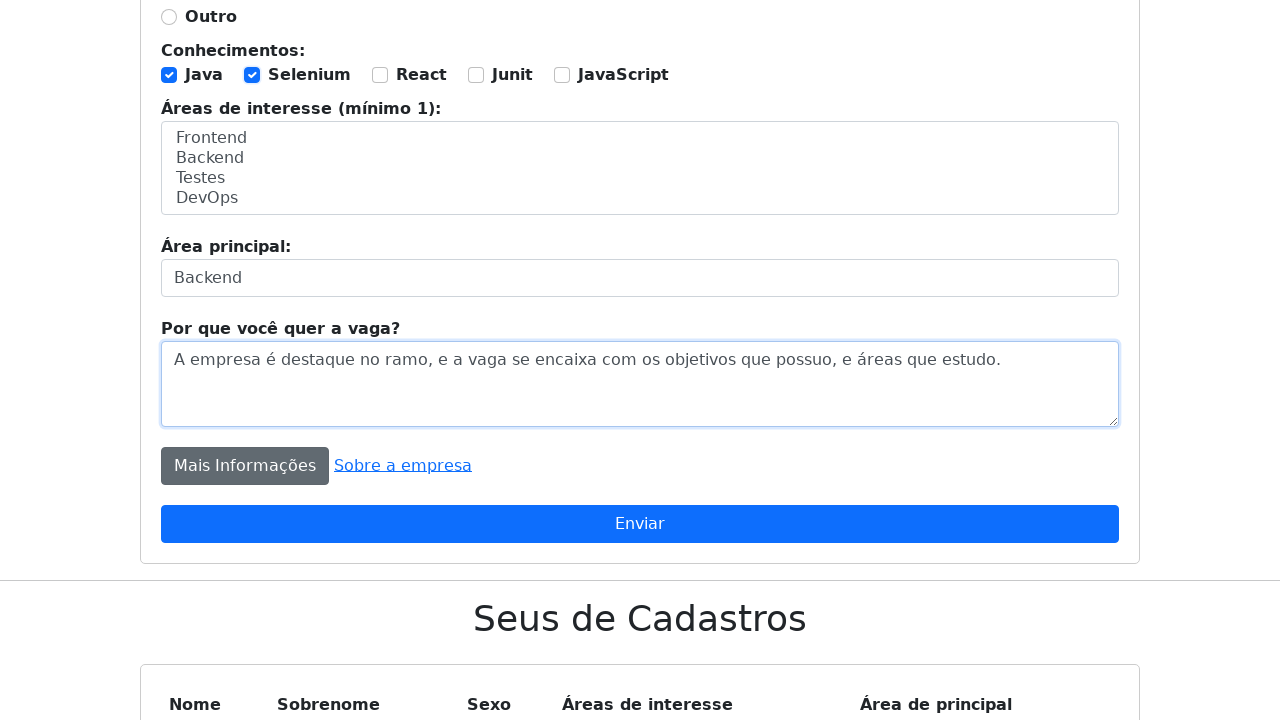

Clicked submit button without selecting areas of interest at (640, 524) on xpath=//div[8]/button[2]
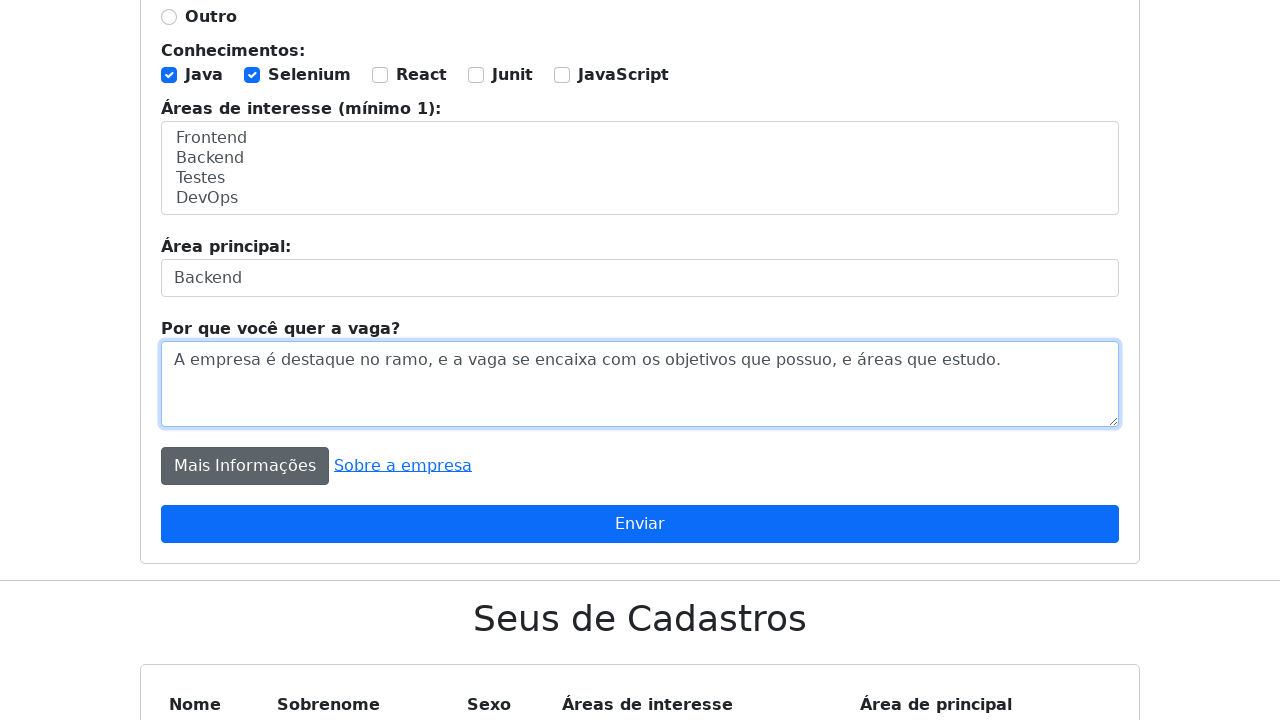

Accepted validation error alert for missing areas of interest
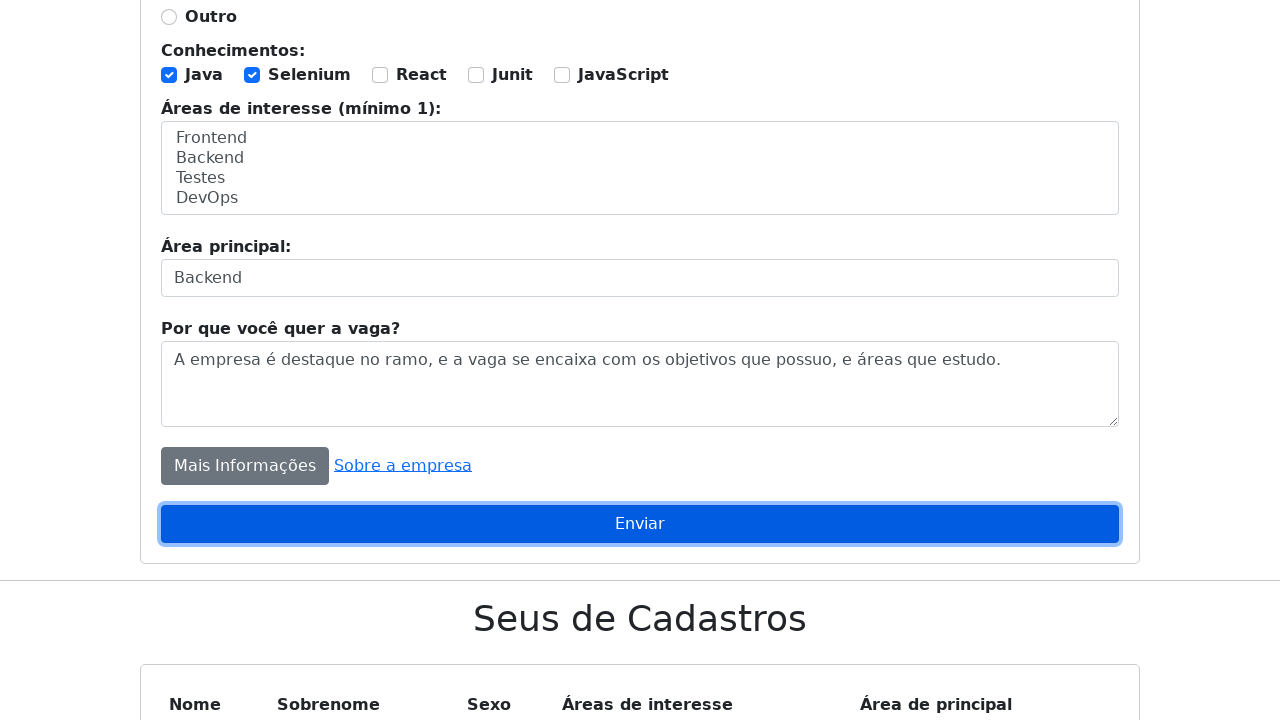

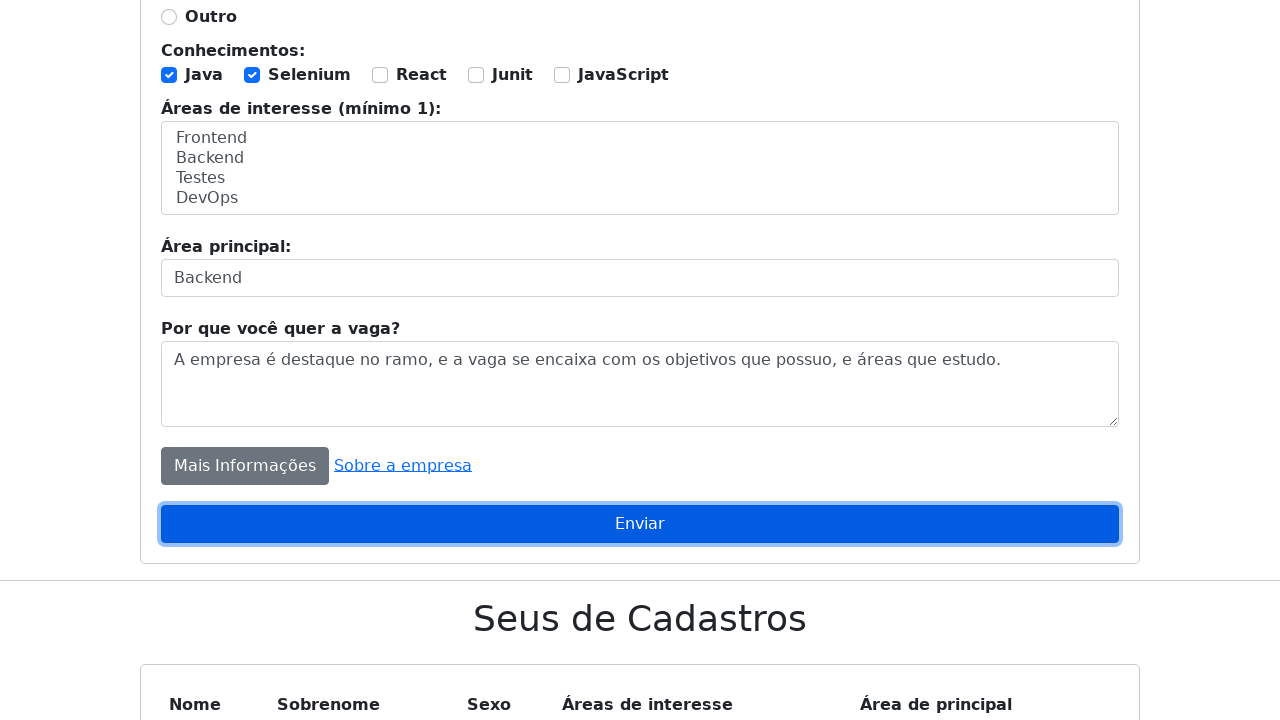